Tests calculator subtraction functionality by entering two numbers (9 and 5), selecting the subtraction operator, and verifying the result equals 4.

Starting URL: https://juliemr.github.io/protractor-demo/

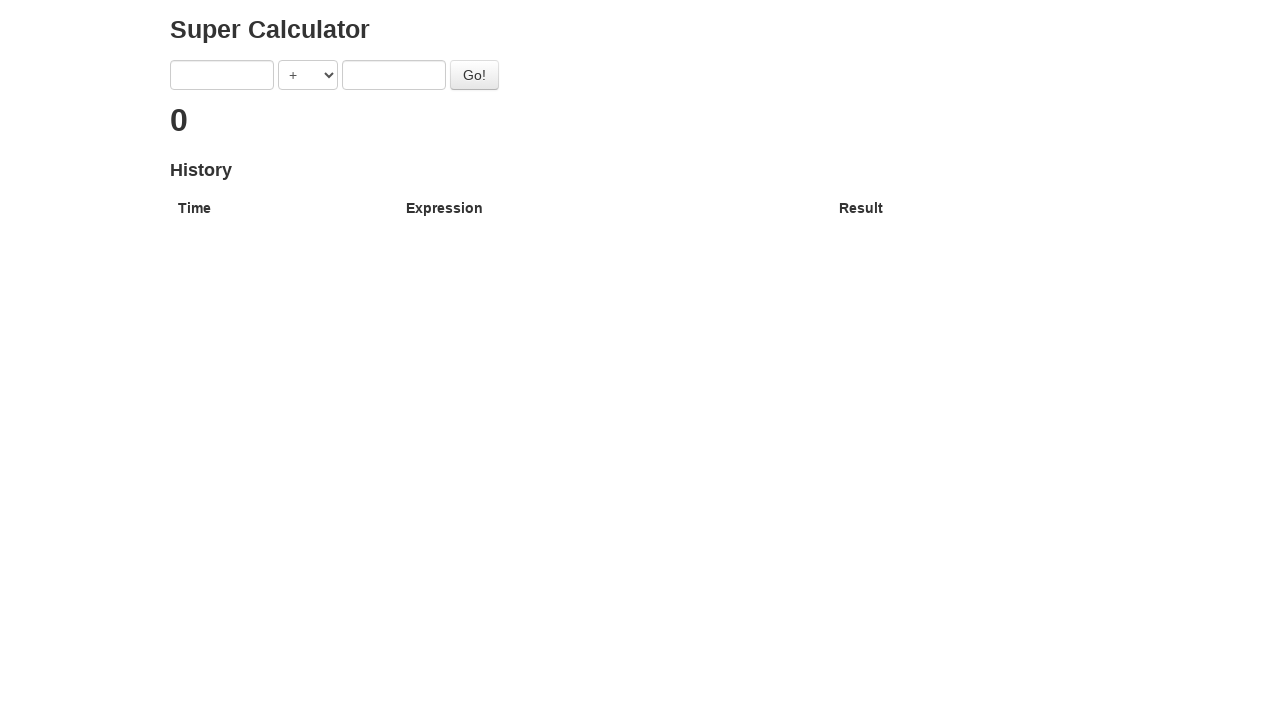

Cleared first input field on //html/body/div/div/form/input[1]
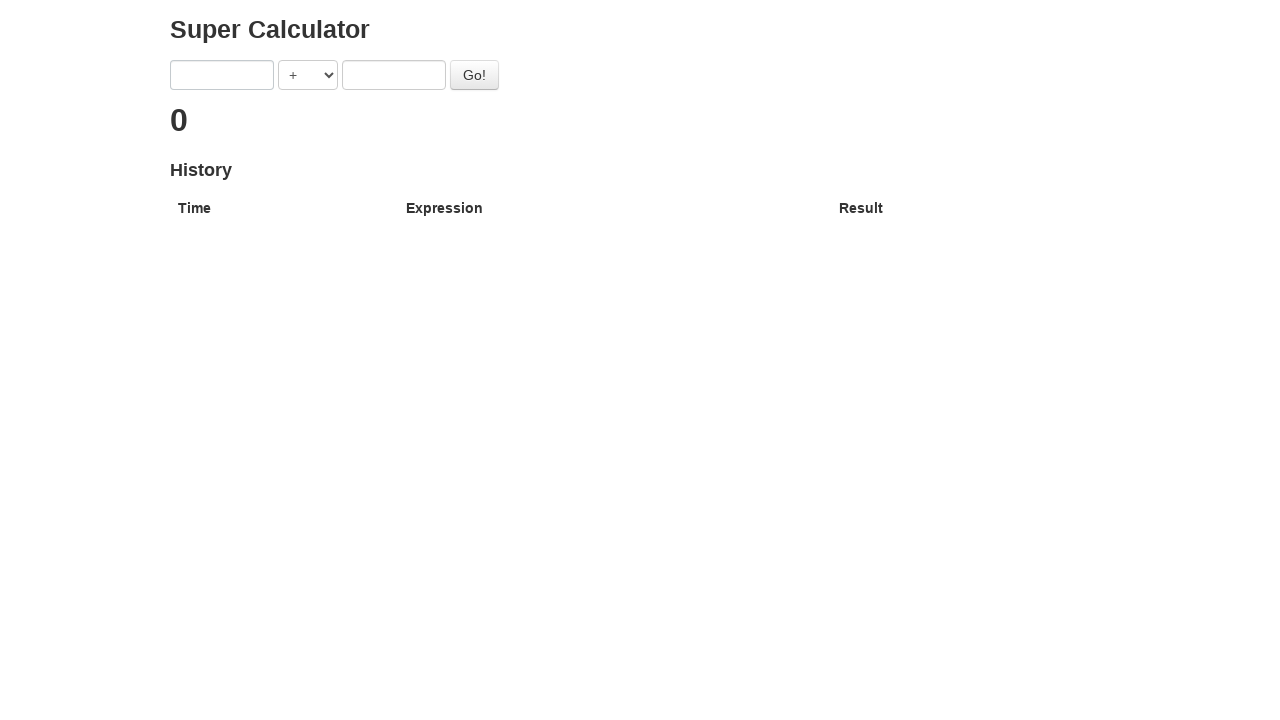

Entered first number (9) in first input field on //html/body/div/div/form/input[1]
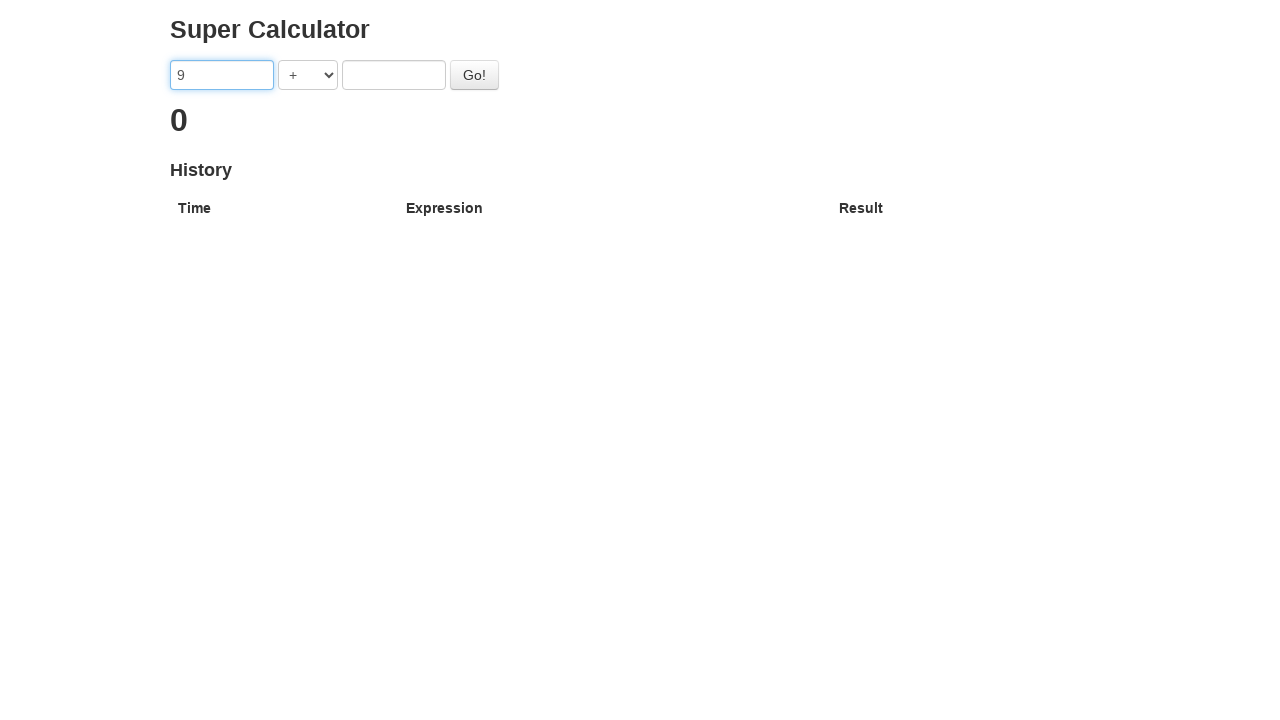

Selected subtraction operator from dropdown on //html/body/div/div/form/select
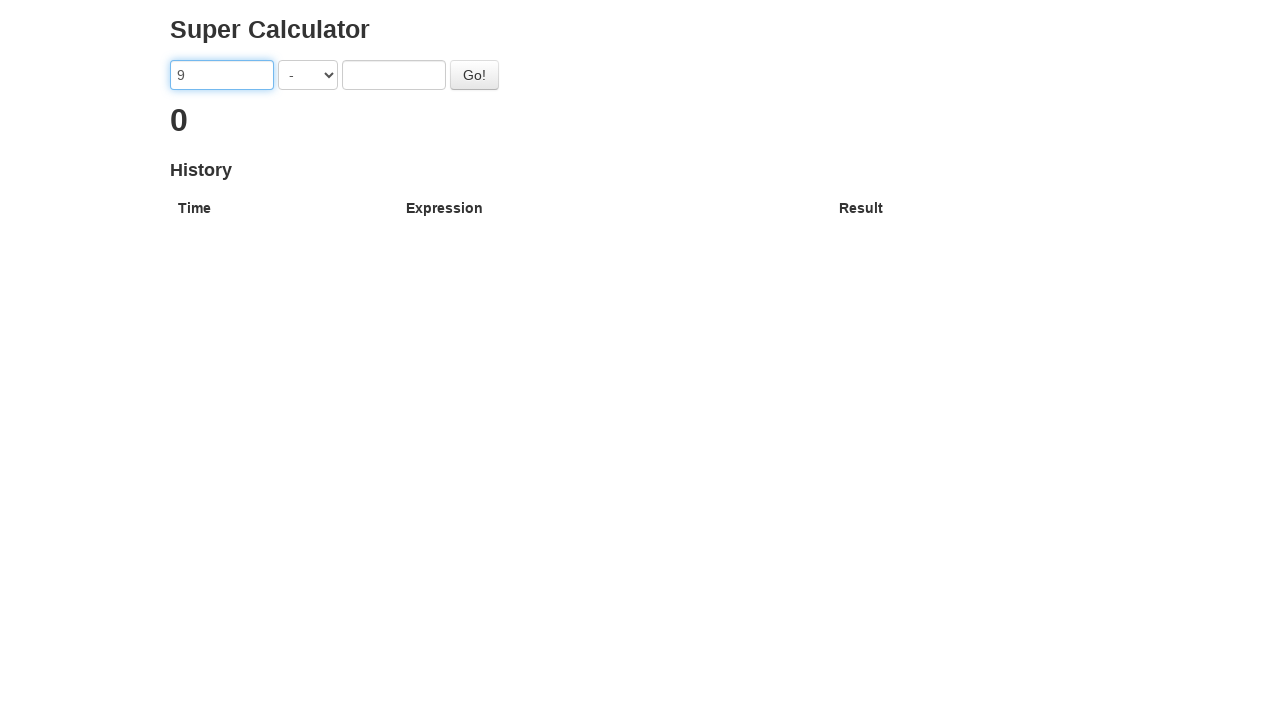

Cleared second input field on //html/body/div/div/form/input[2]
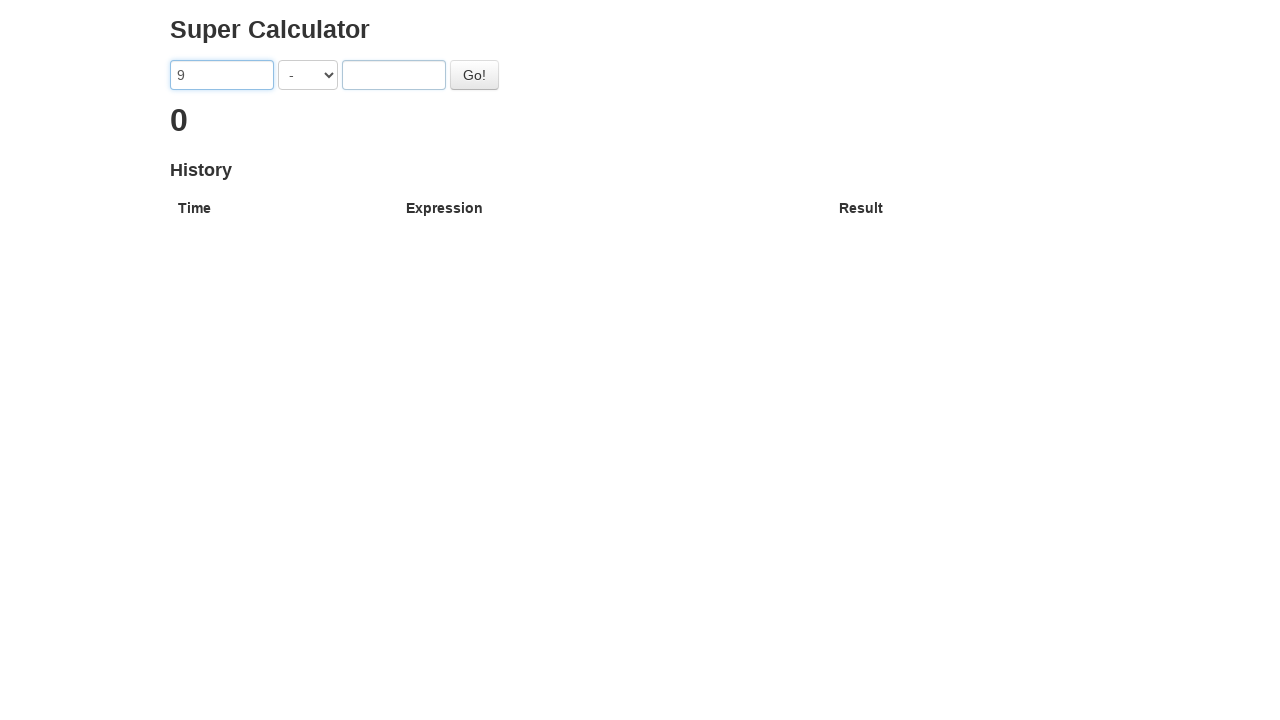

Entered second number (5) in second input field on //html/body/div/div/form/input[2]
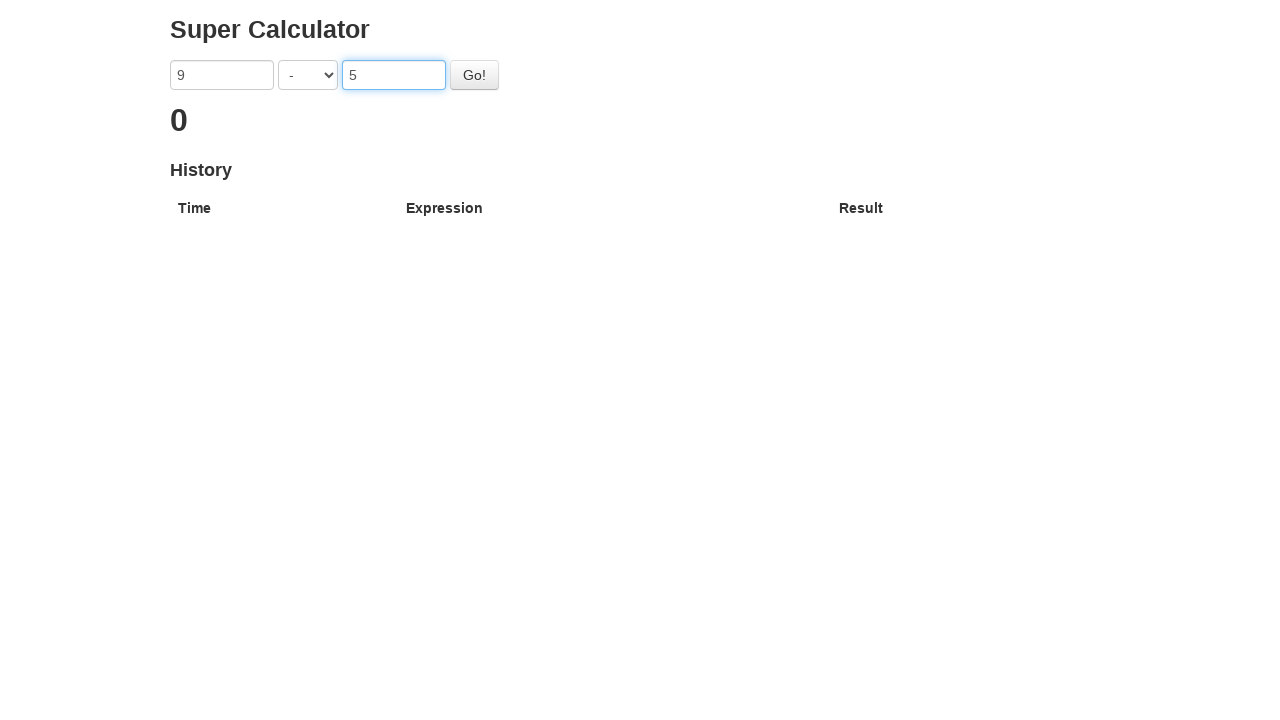

Clicked Go button to execute subtraction at (474, 75) on #gobutton
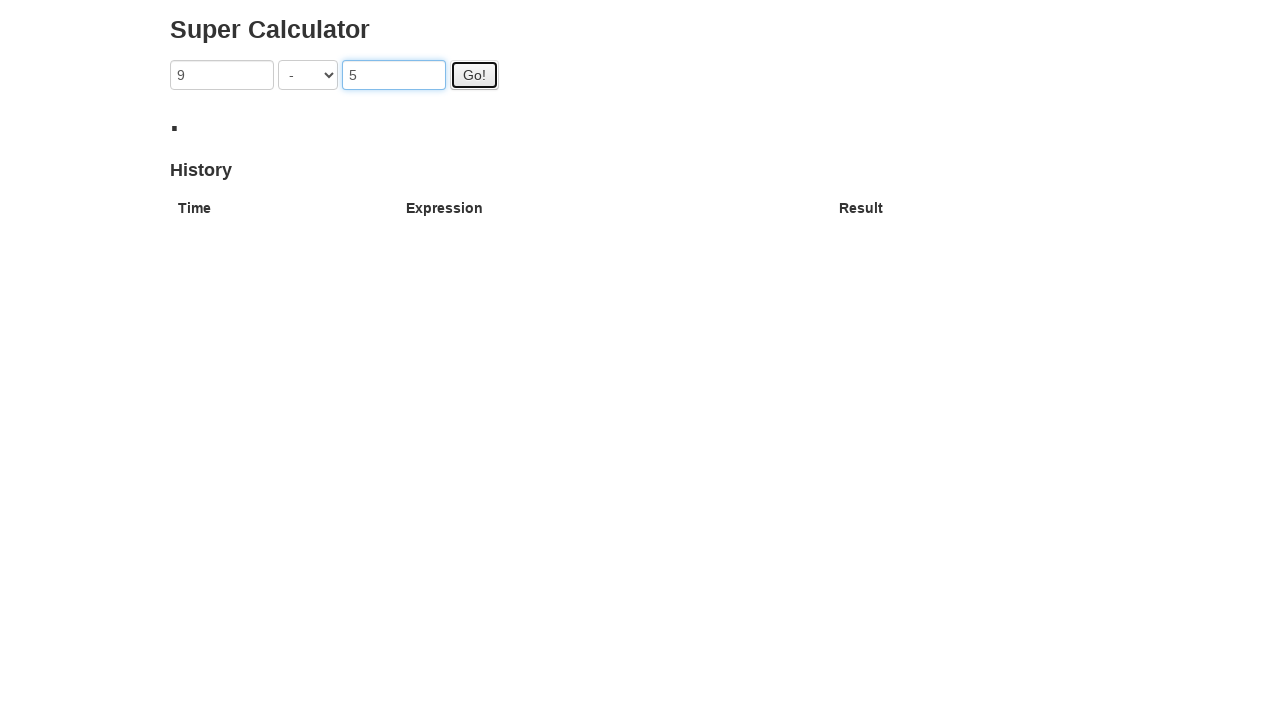

Result element loaded and verified
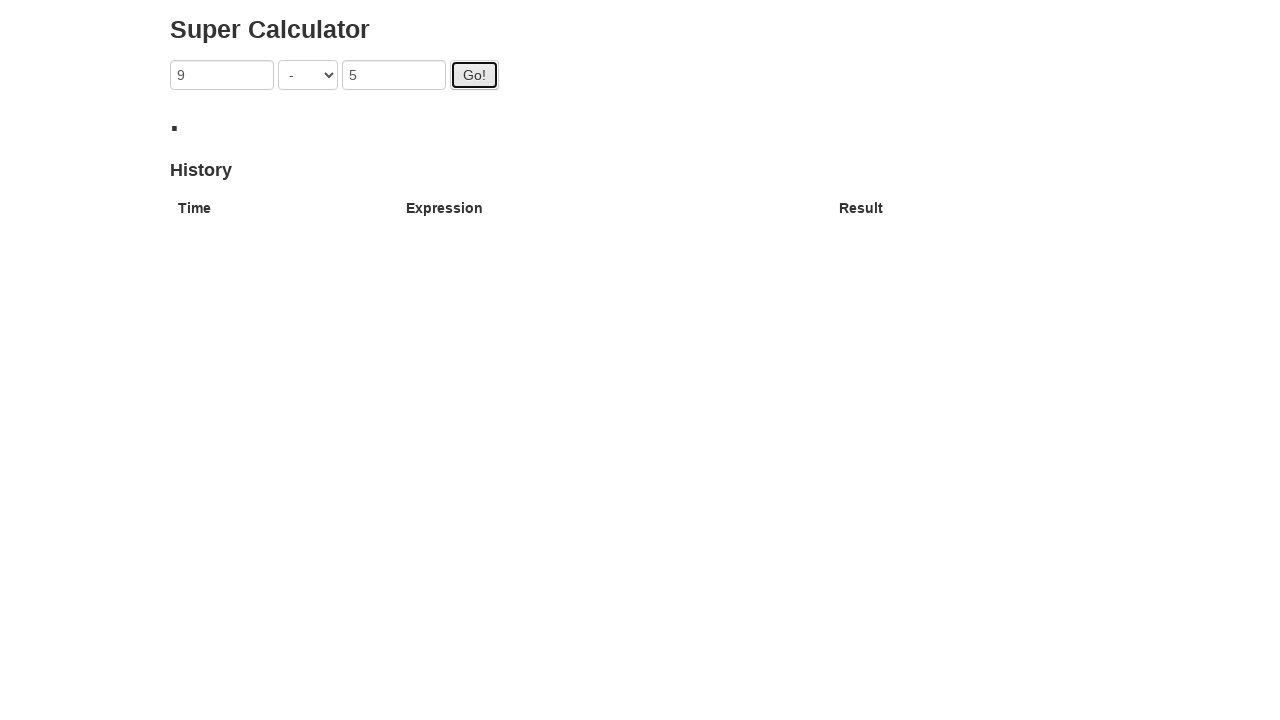

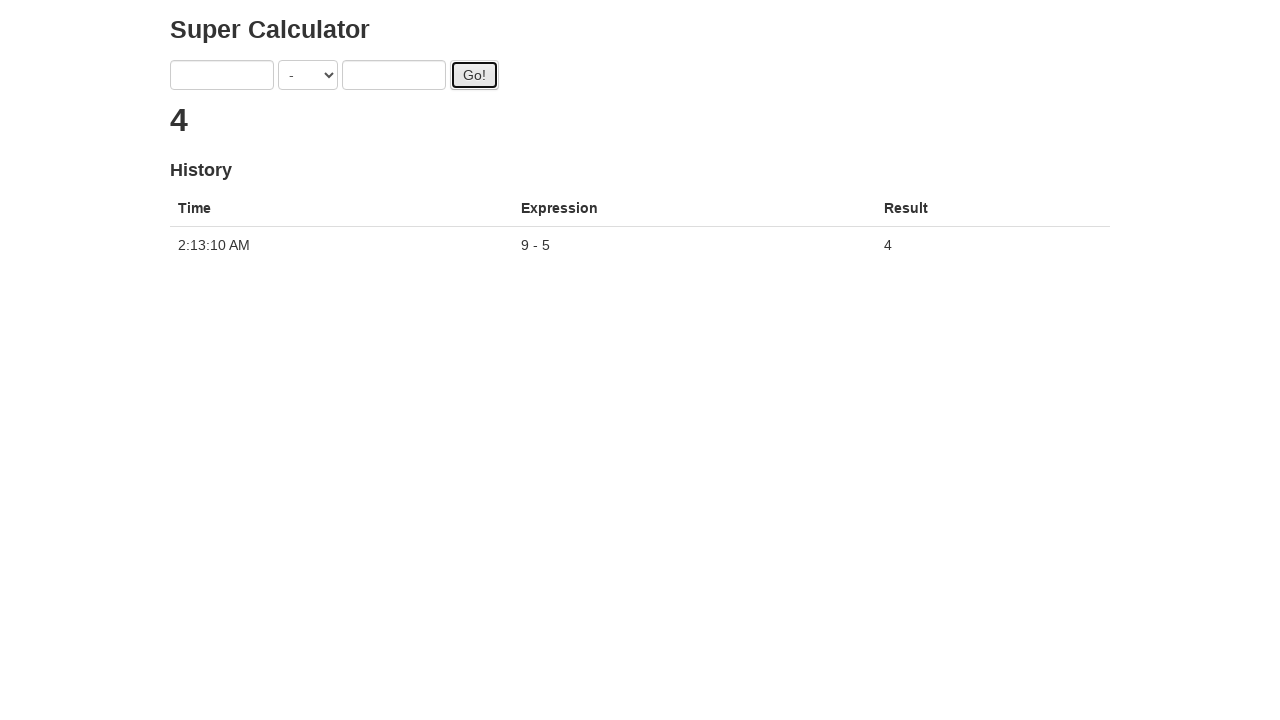